Navigates to a MyAnimeList user's anime list page, scrolls through the content to load items, and verifies that list items are displayed.

Starting URL: https://myanimelist.net/animelist/Xinil

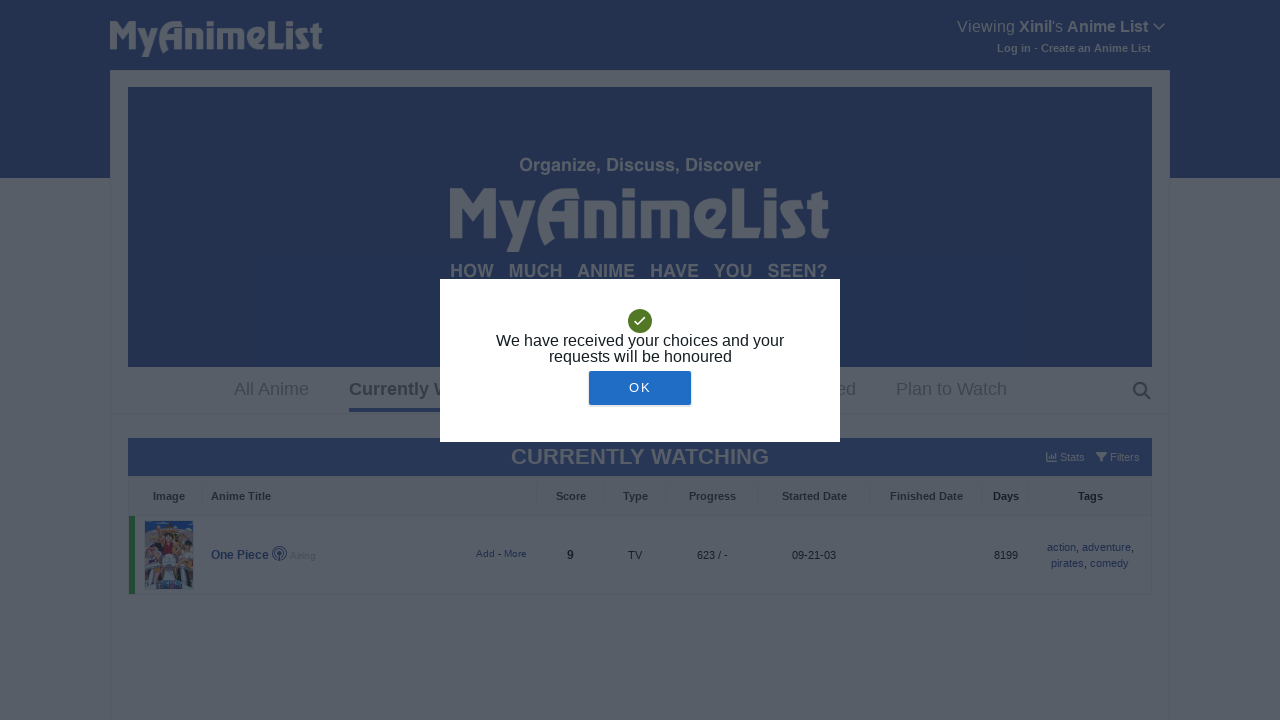

Waited for anime list items to load
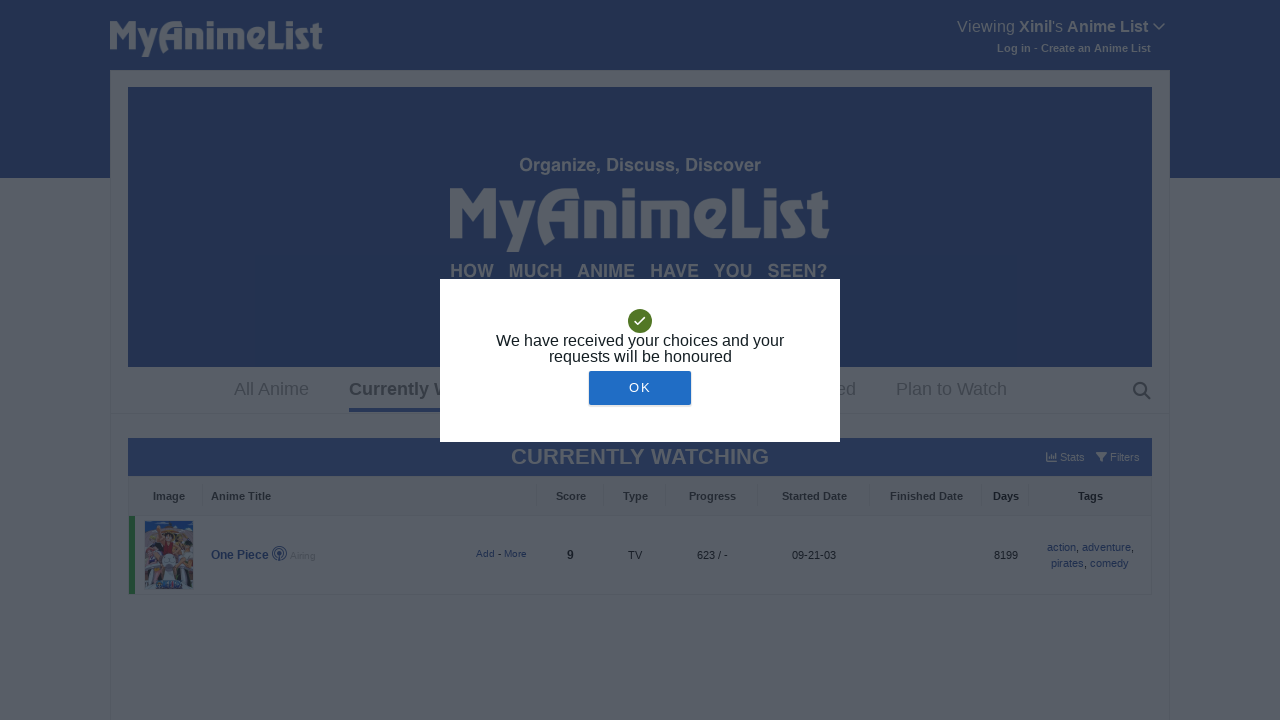

Scrolled down by 350 pixels
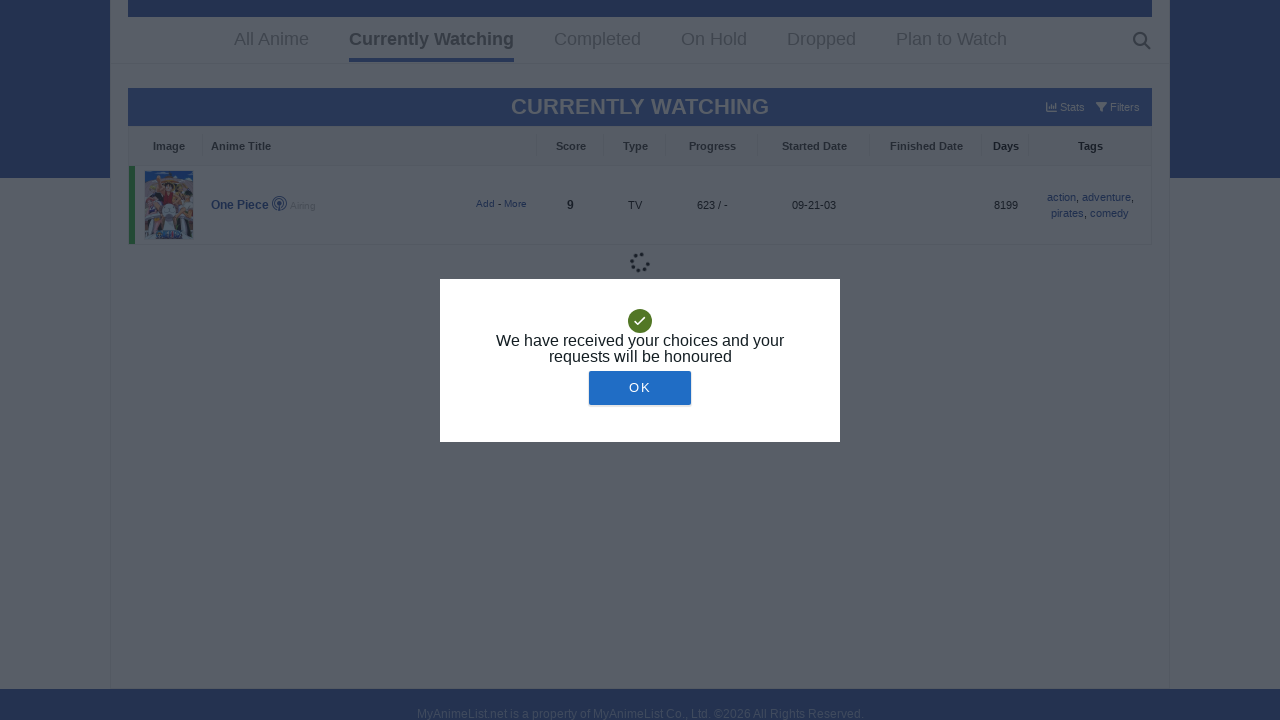

Waited 1 second for content to load
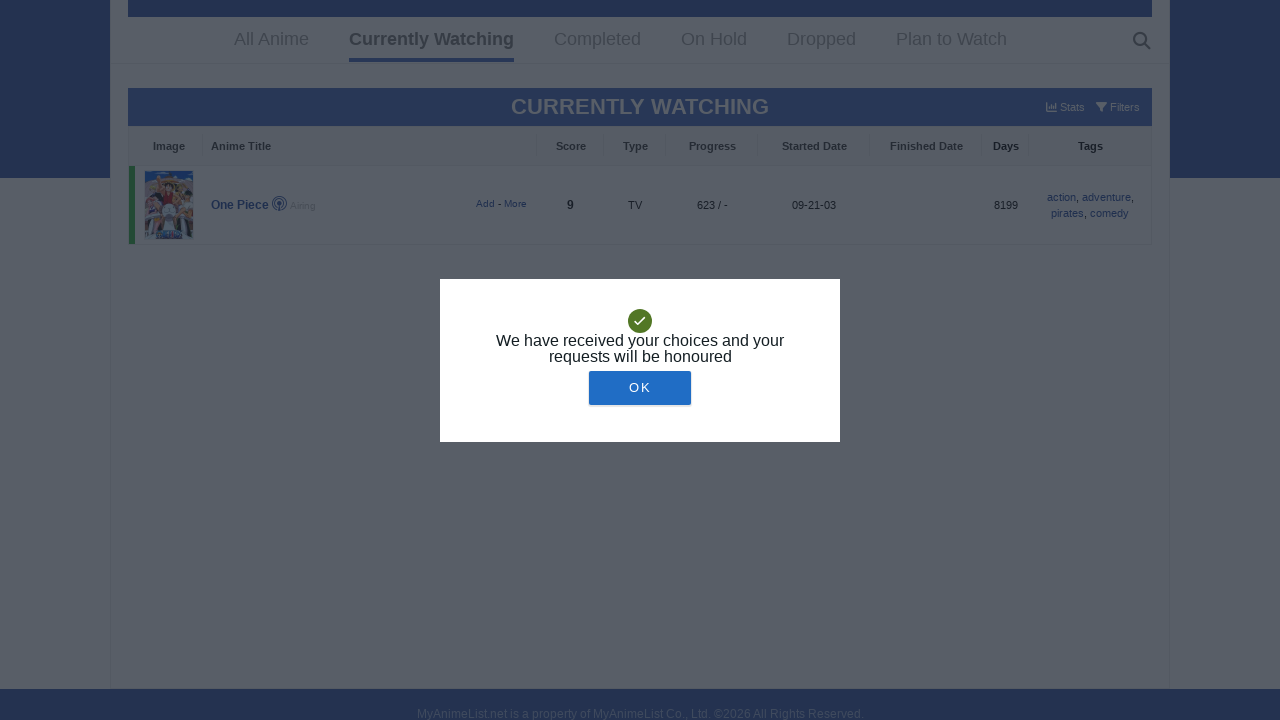

Scrolled down by 400 pixels
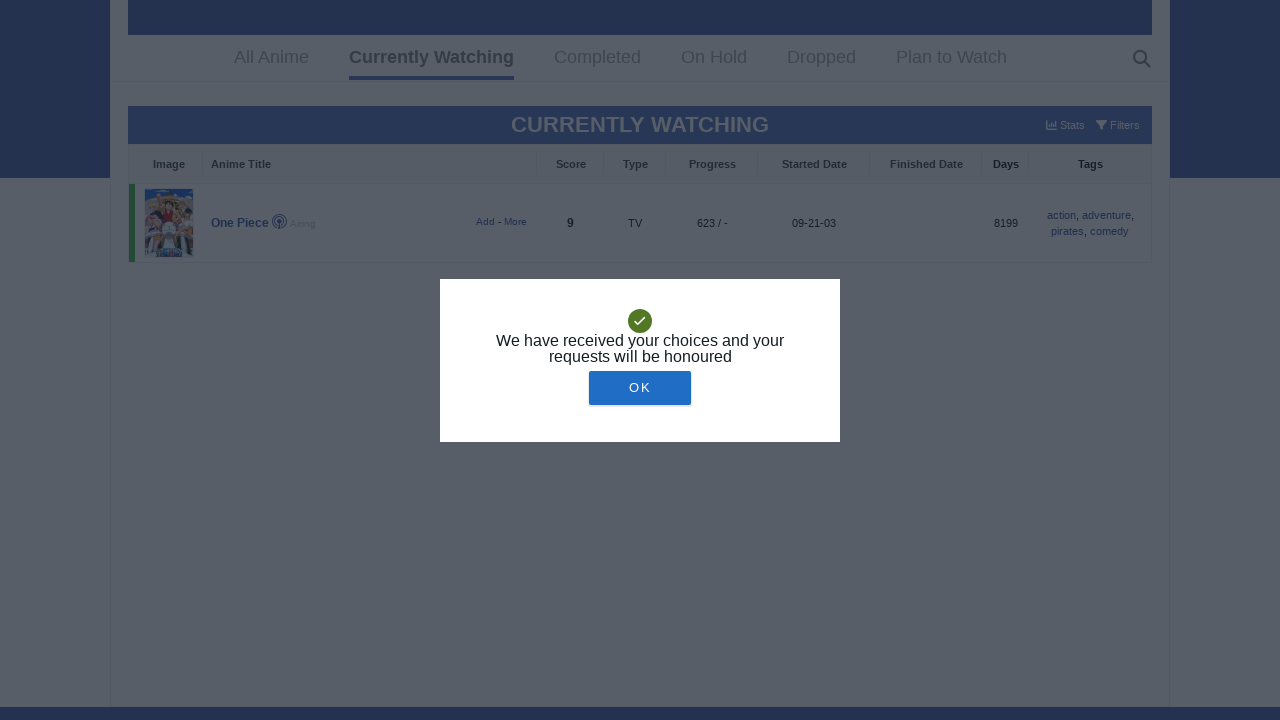

Waited 1 second for content to load
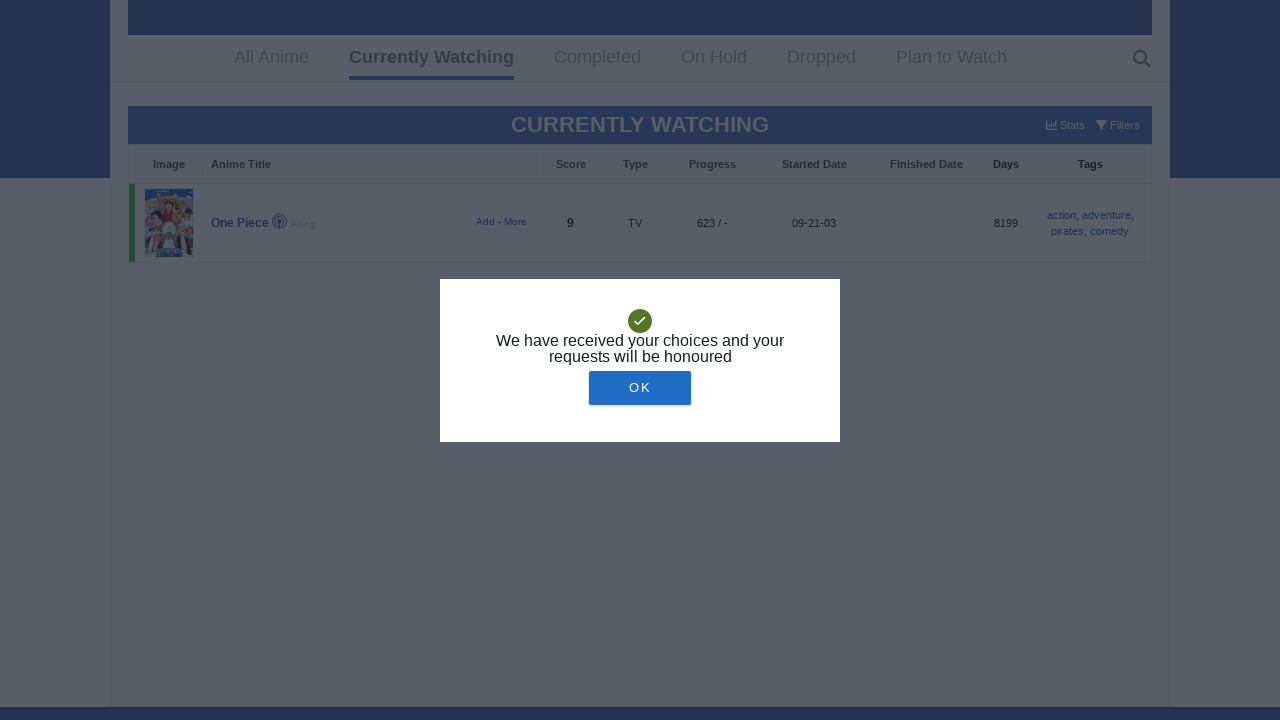

Scrolled down by 300 pixels
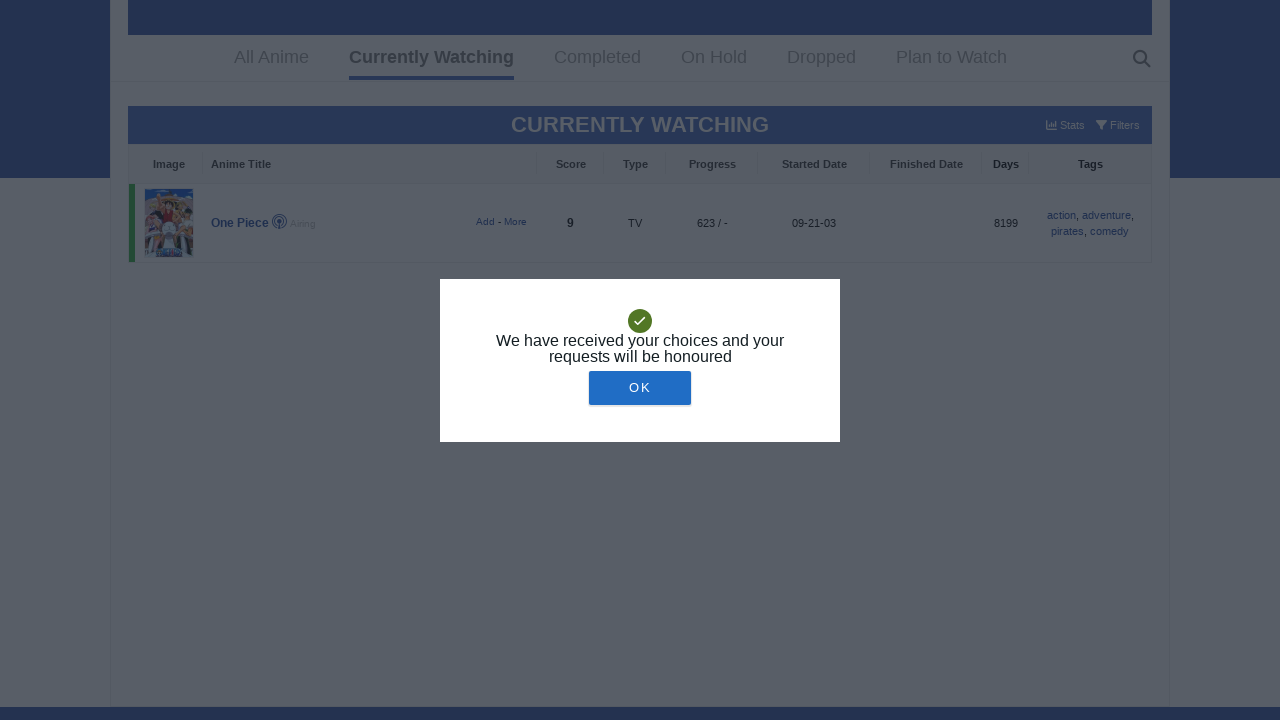

Waited 1 second for content to load
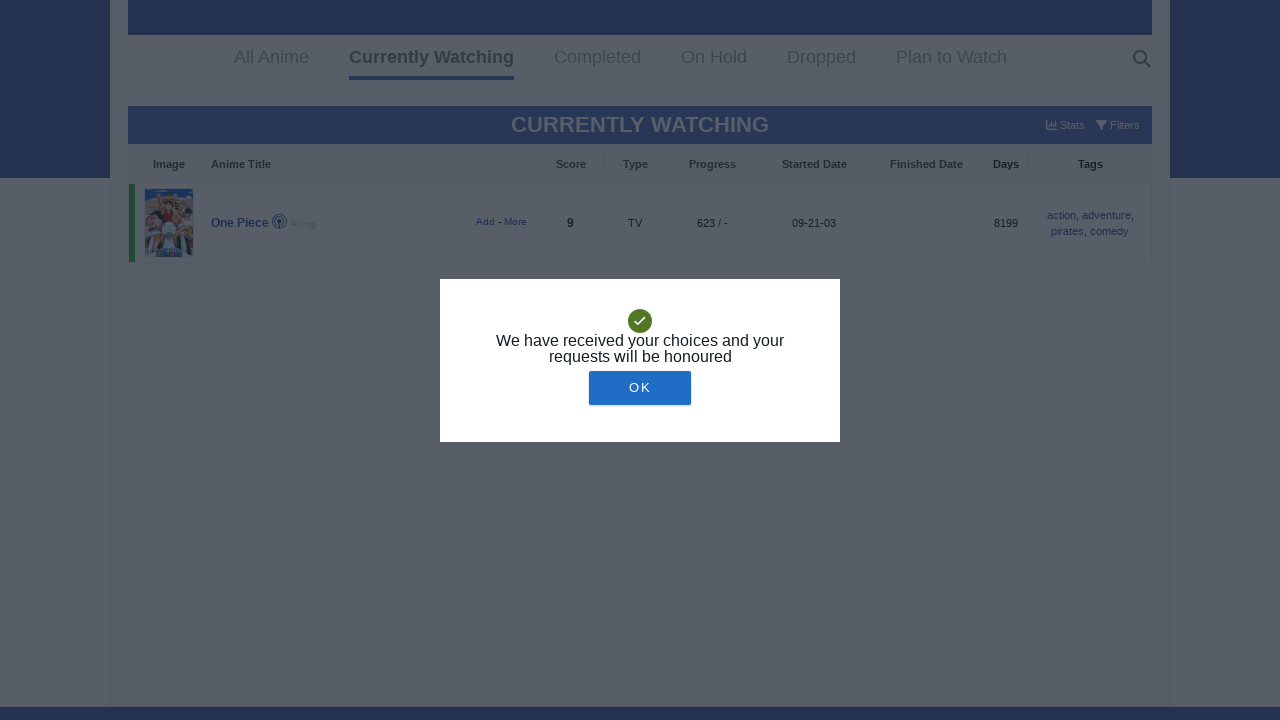

Verified anime links are present on the page
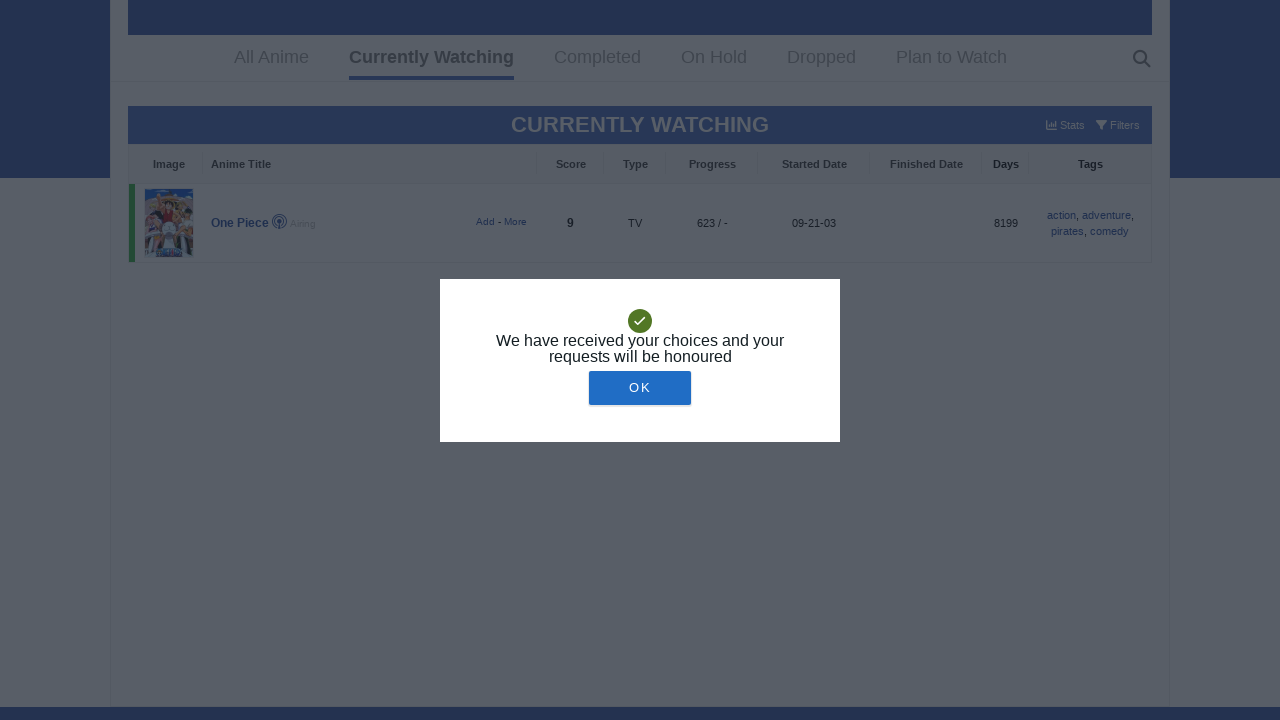

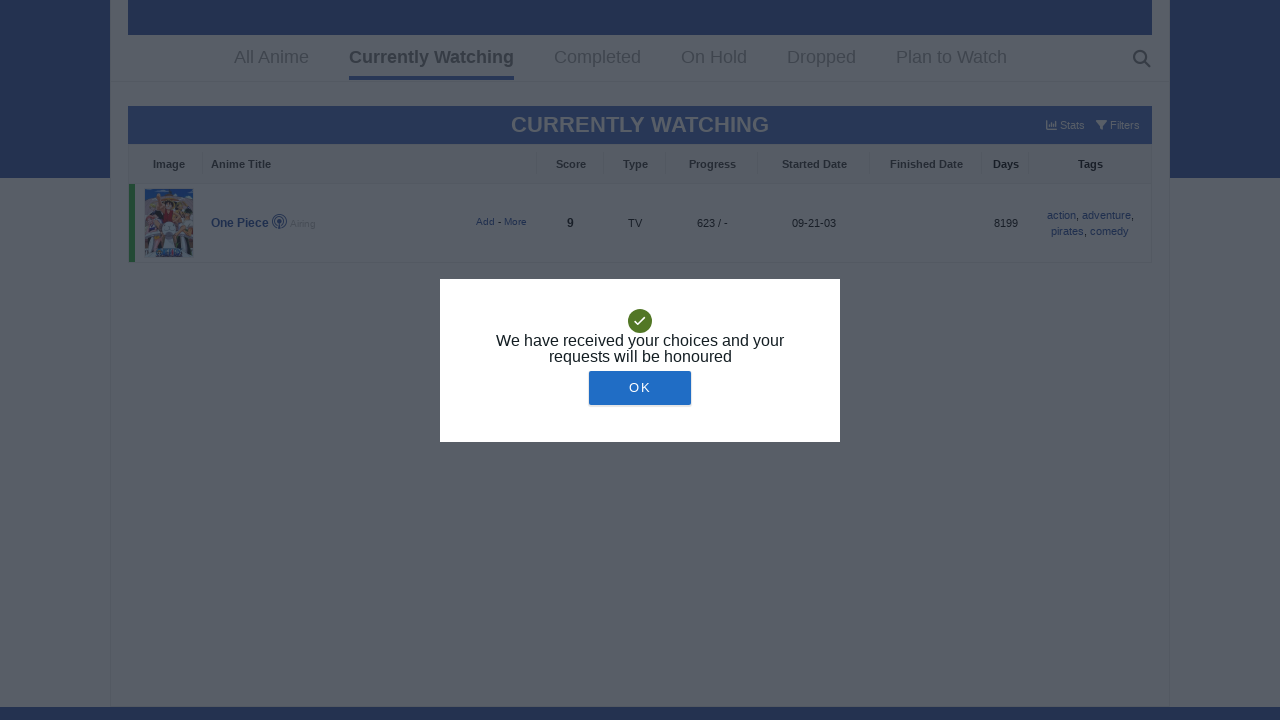